Tests file download functionality by clicking on a download link and verifying the file is downloaded

Starting URL: https://testcenter.techproeducation.com/index.php?page=file-download

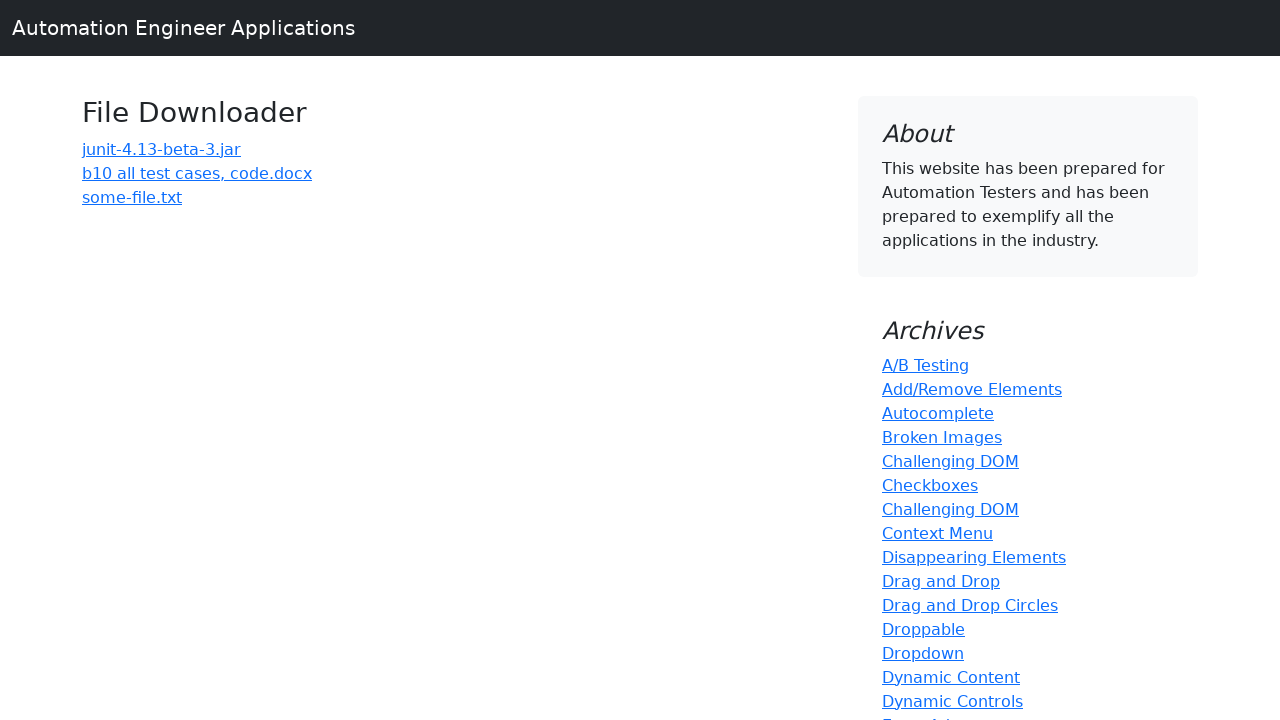

Clicked on download link 'b10 all test cases, code.docx' at (197, 173) on text='b10 all test cases, code.docx'
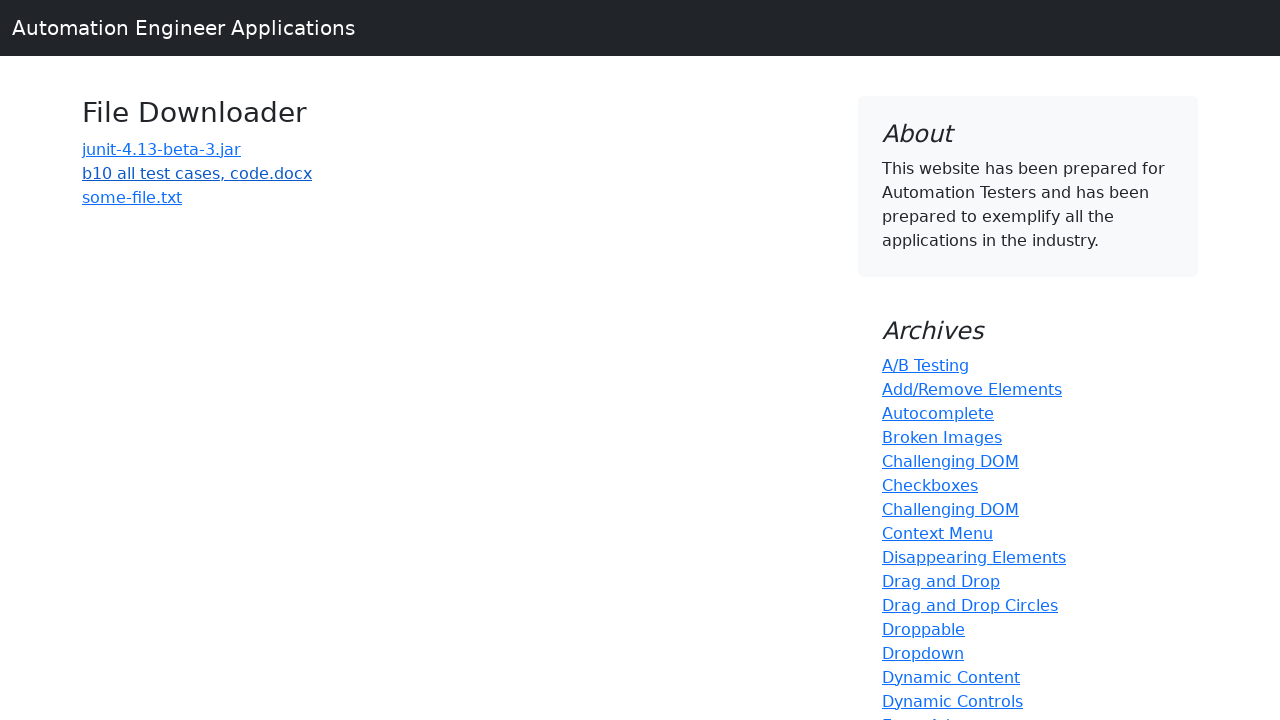

Clicked download link and waiting for file download to complete at (197, 173) on text='b10 all test cases, code.docx'
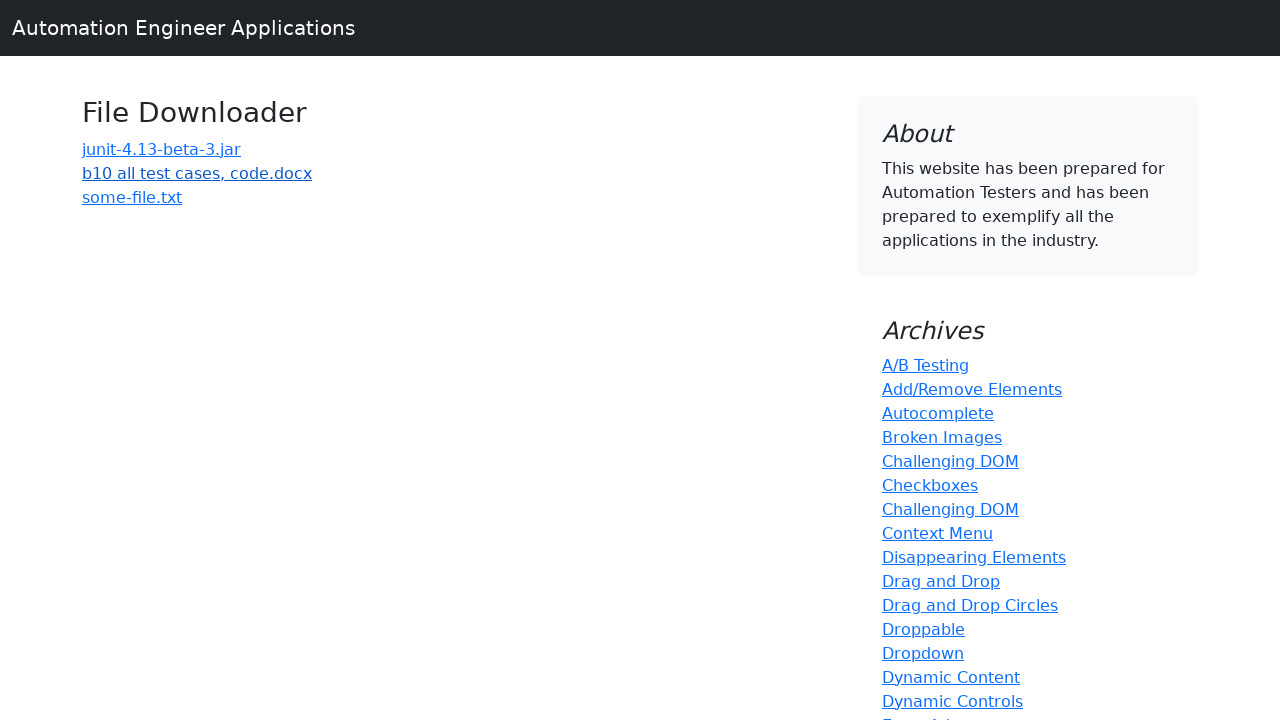

File download completed successfully
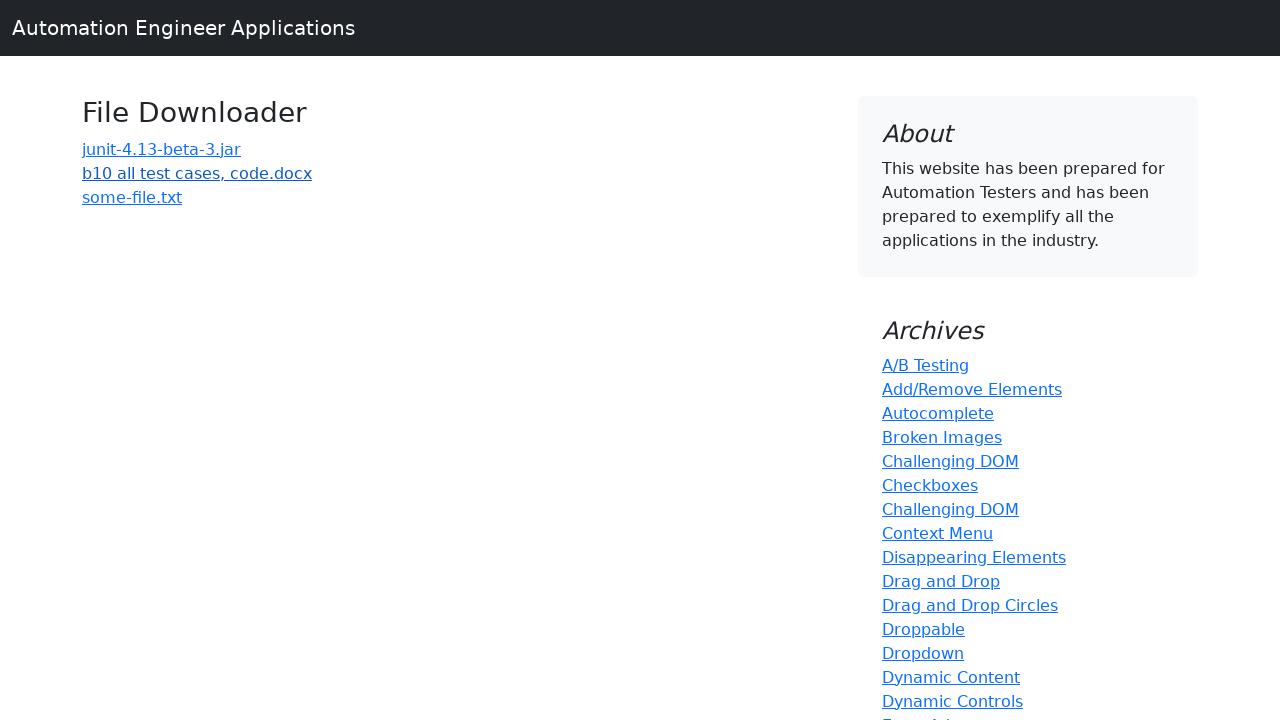

Download verification passed - file is ready
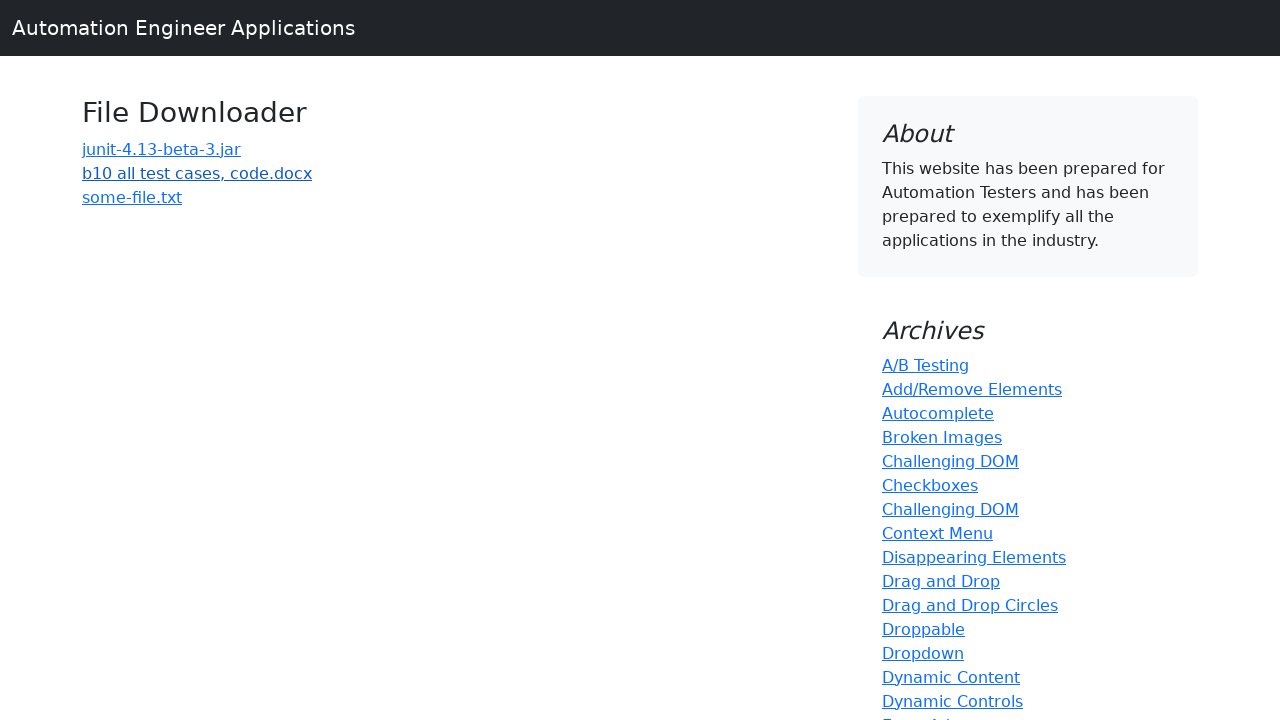

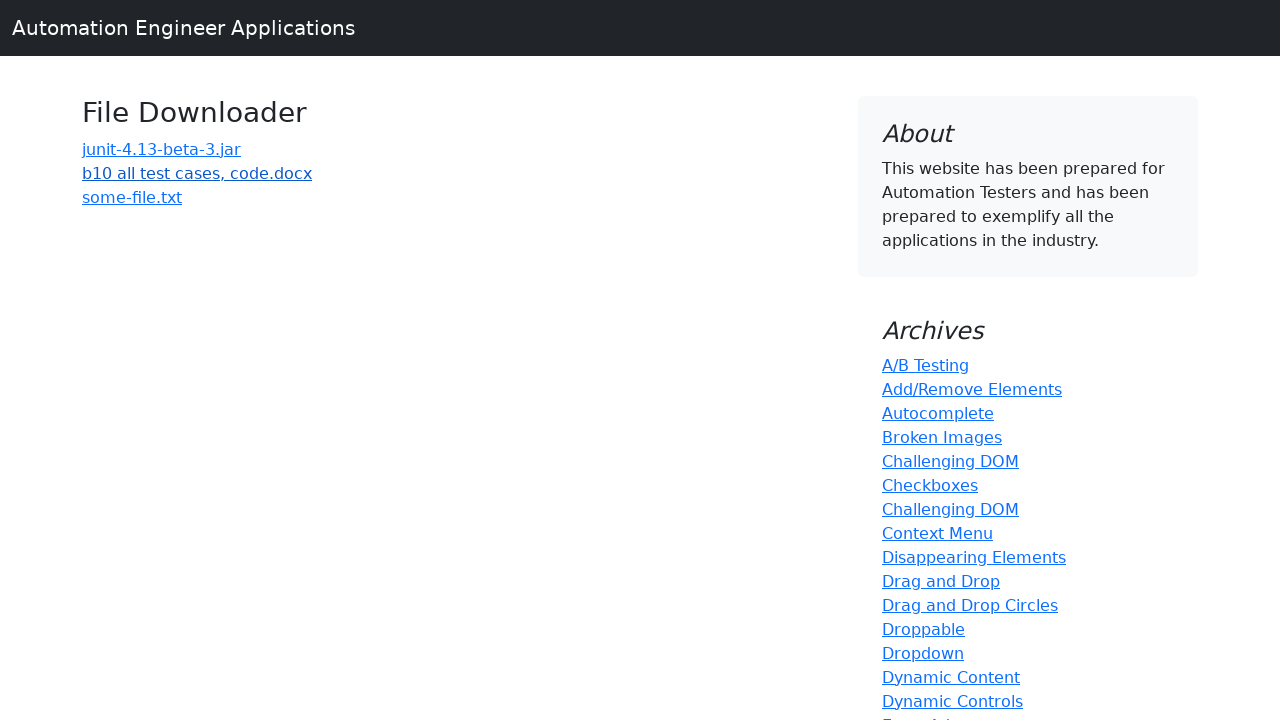